Tests checking a checkbox by its sibling position (3rd sibling) within an iframe

Starting URL: https://www.w3schools.com/tags/tryit.asp?filename=tryhtml5_input_type_checkbox

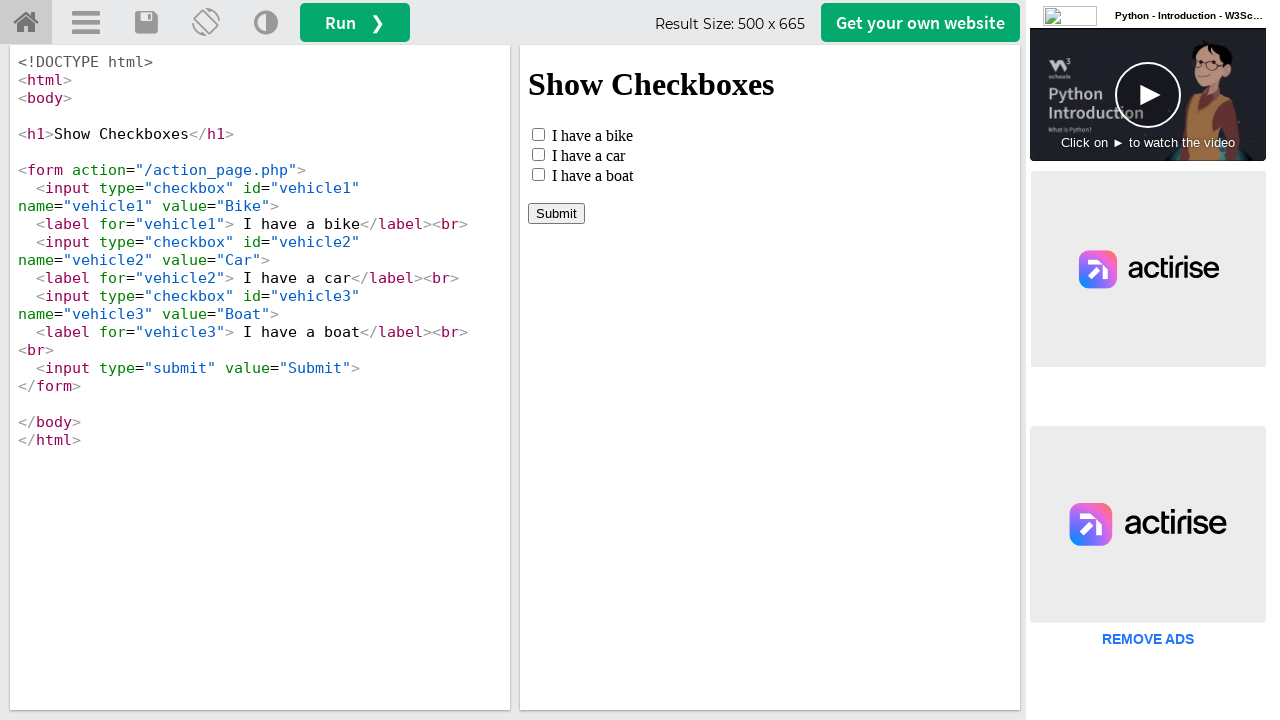

Located the iframe with ID 'iframeResult'
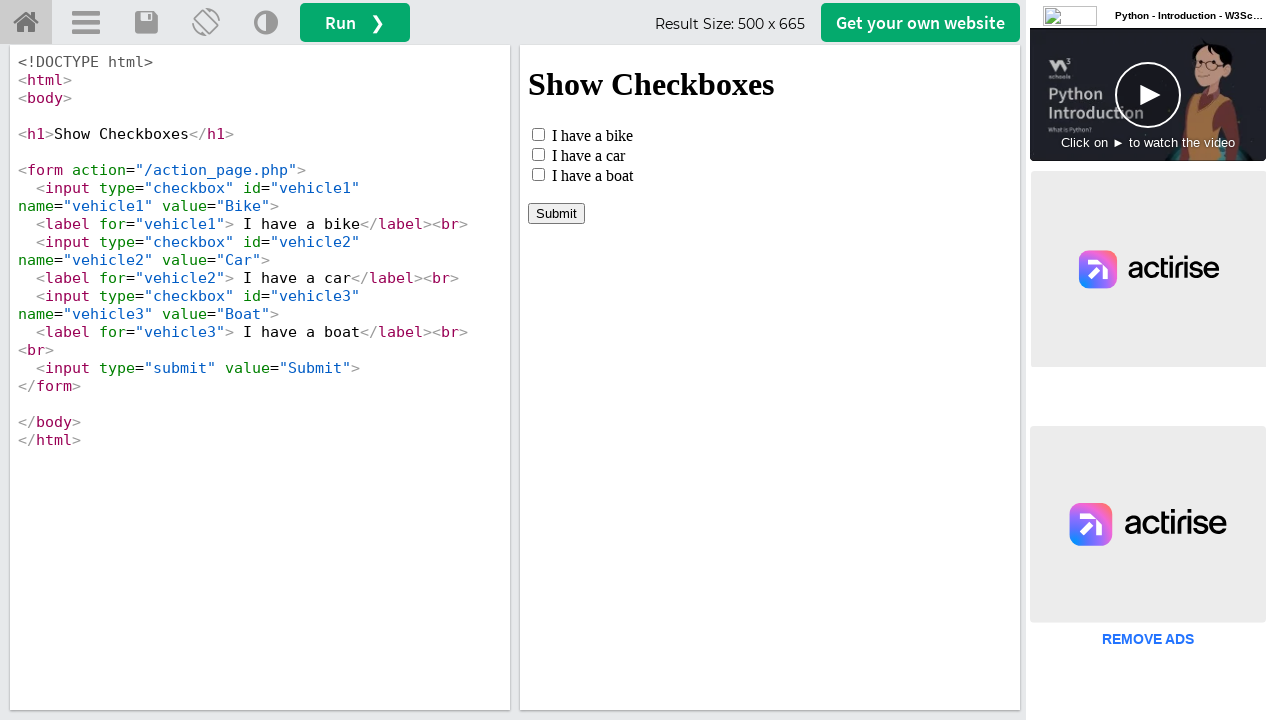

Checked the 3rd checkbox sibling within the iframe at (538, 174) on #iframeResult >> internal:control=enter-frame >> input[type='checkbox']:nth-of-t
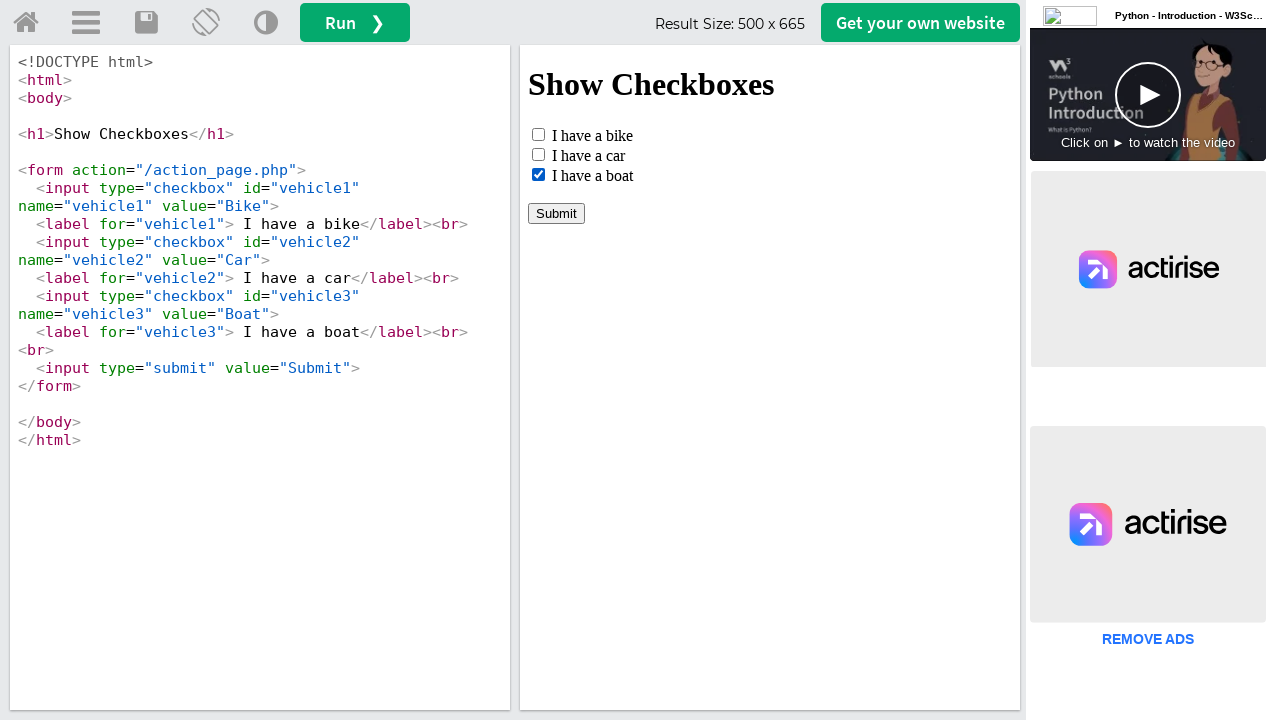

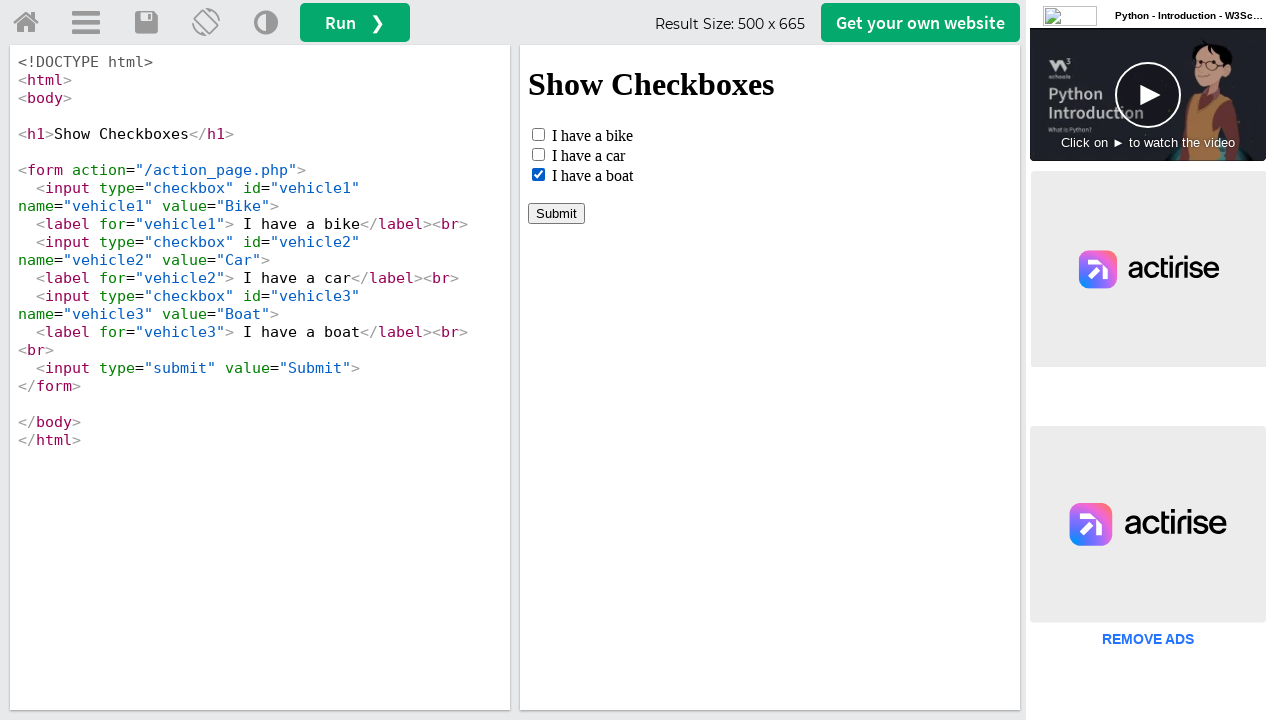